Tests sending a keyboard key (SPACE) to an input element and verifies that the page displays the correct key was pressed.

Starting URL: http://the-internet.herokuapp.com/key_presses

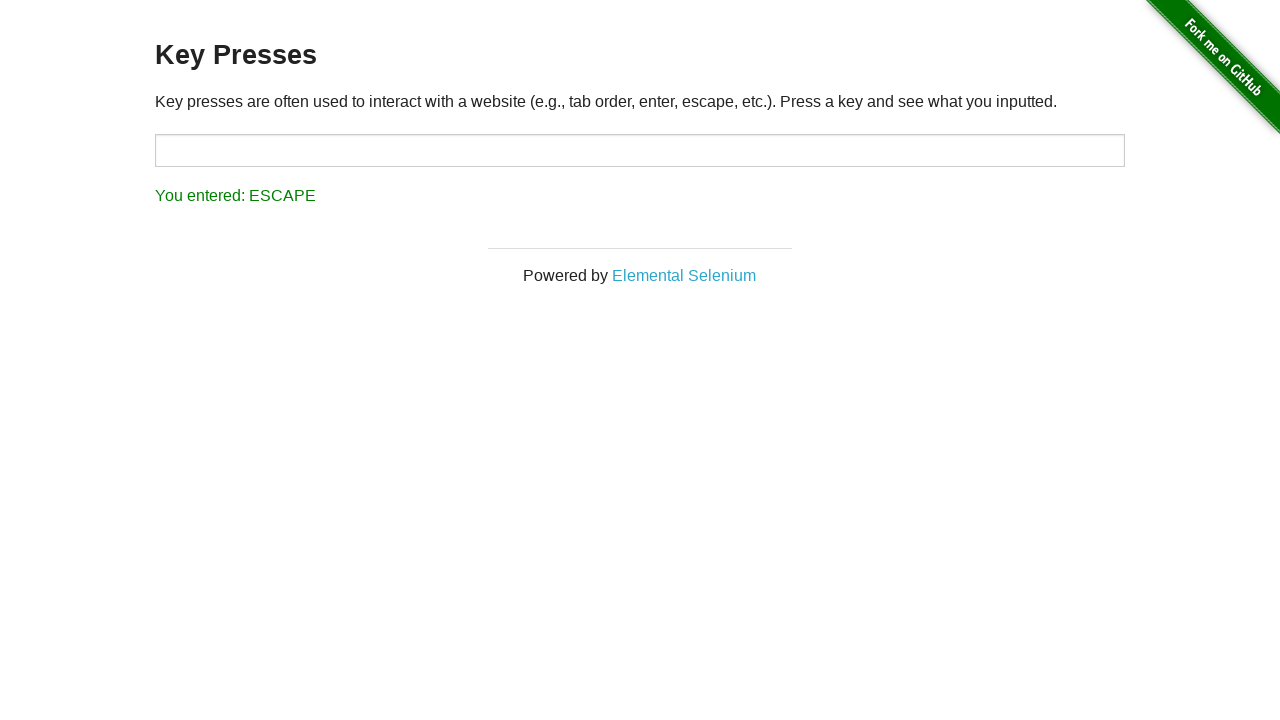

Pressed SPACE key on target input element on #target
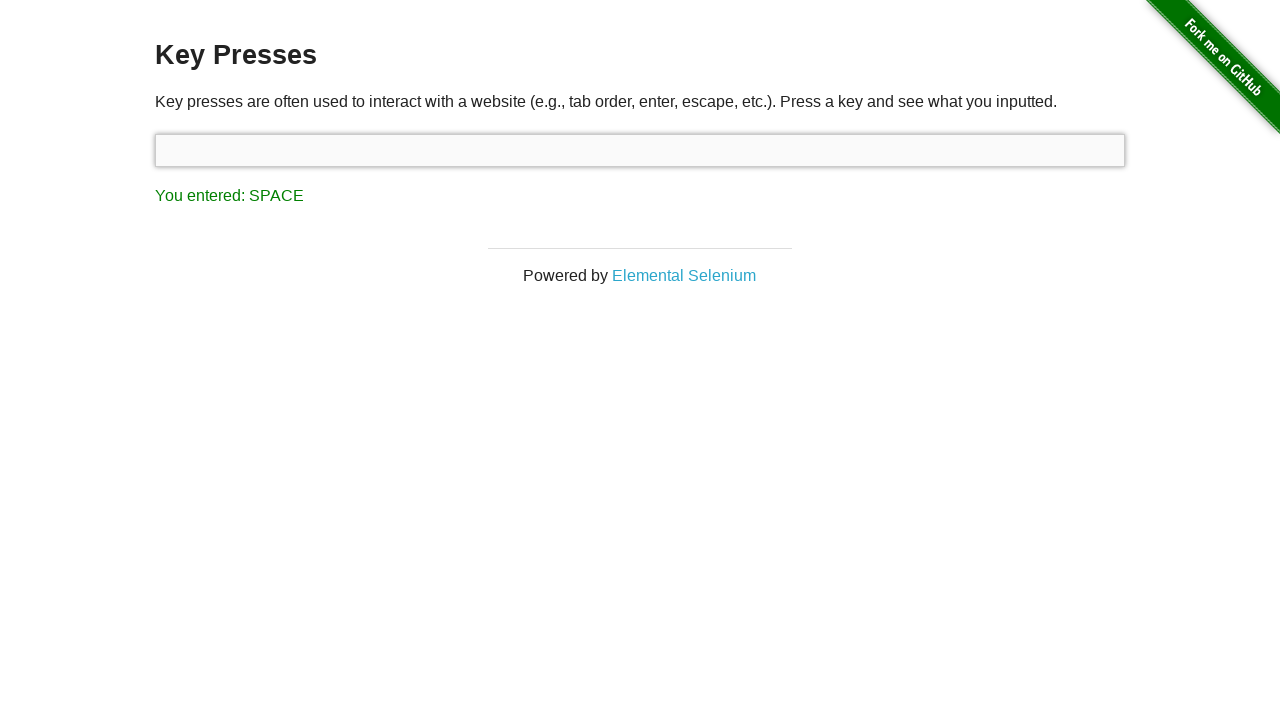

Result element loaded on page
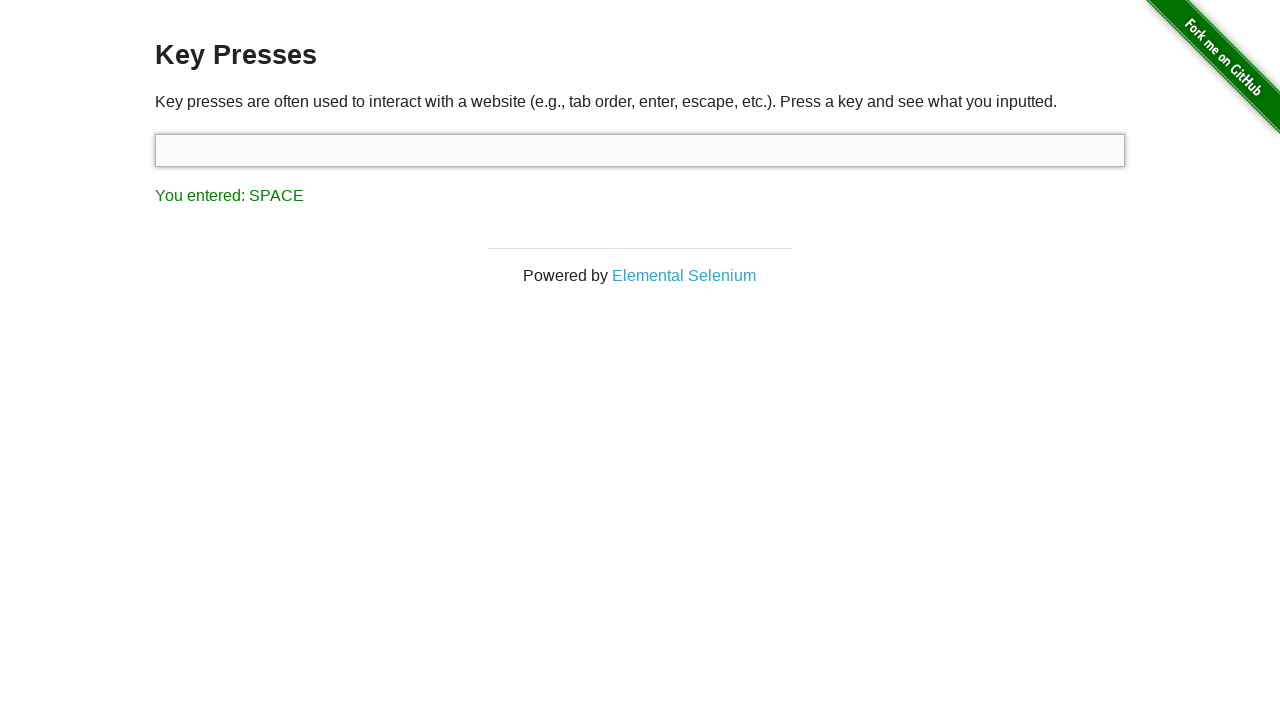

Retrieved result text content
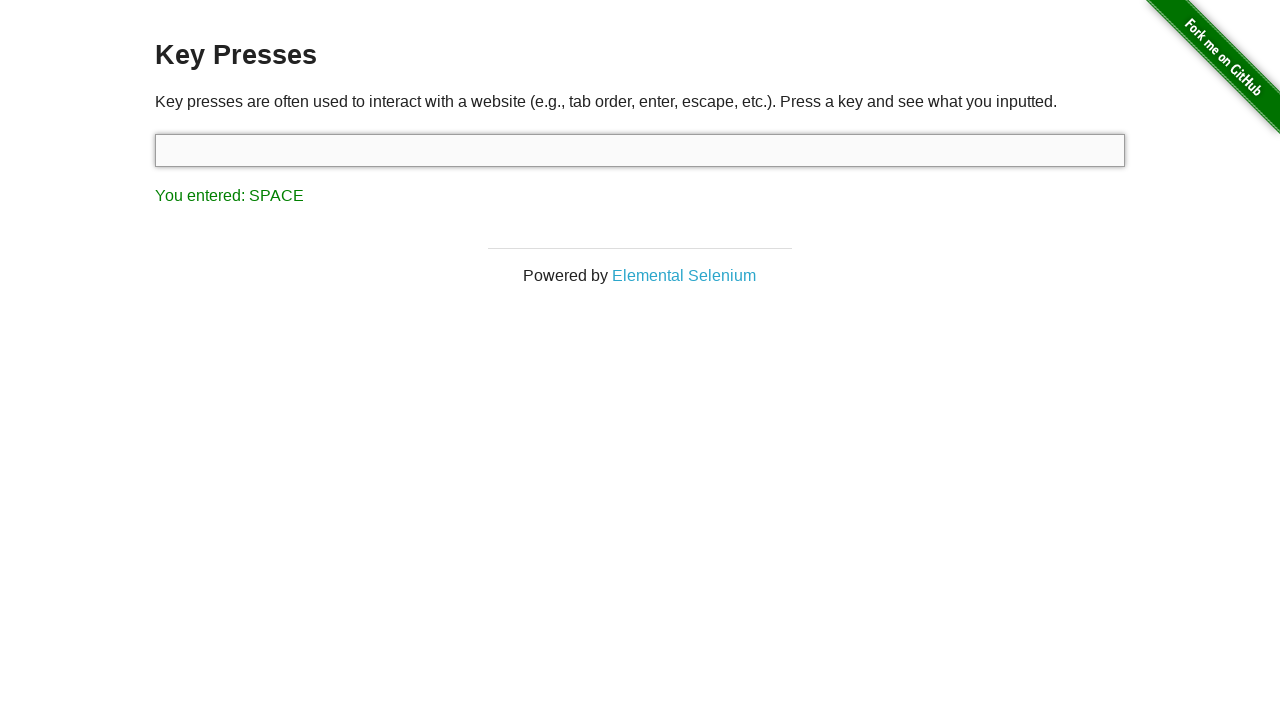

Verified result text matches expected output: 'You entered: SPACE'
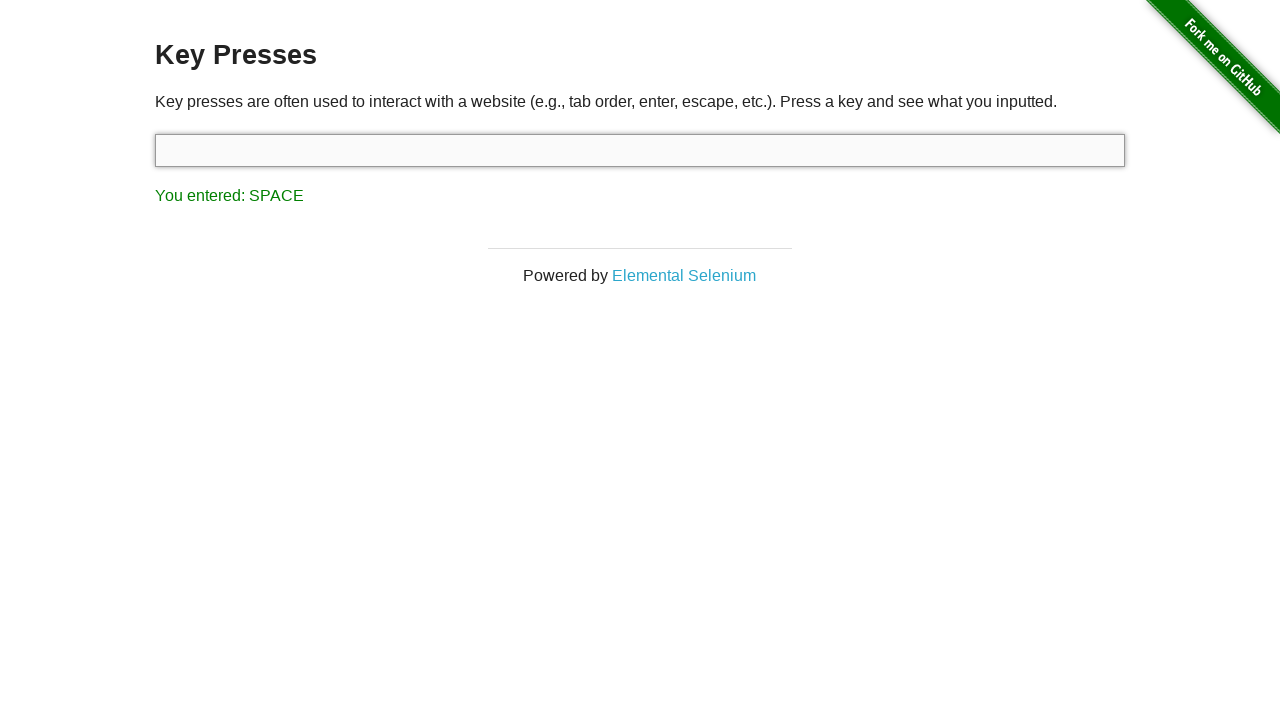

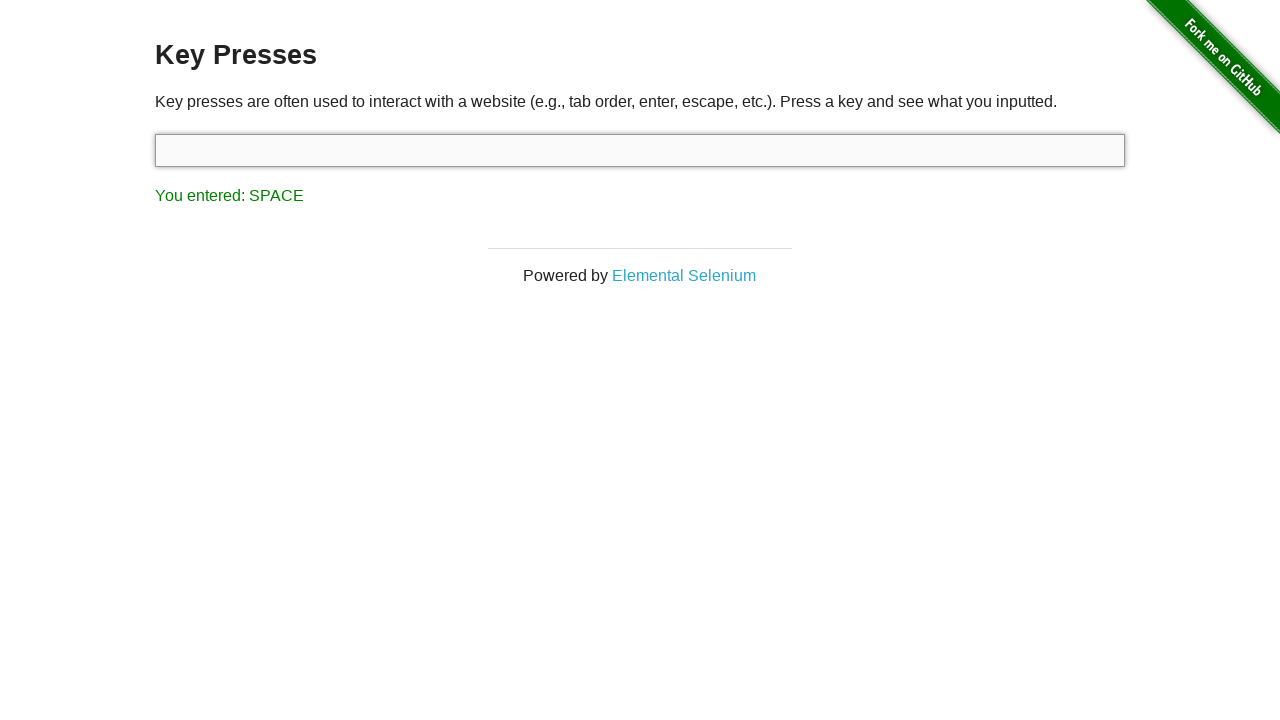